Tests clicking Phones category twice, adding Samsung Galaxy S6 to cart, and deleting it.

Starting URL: https://www.demoblaze.com/

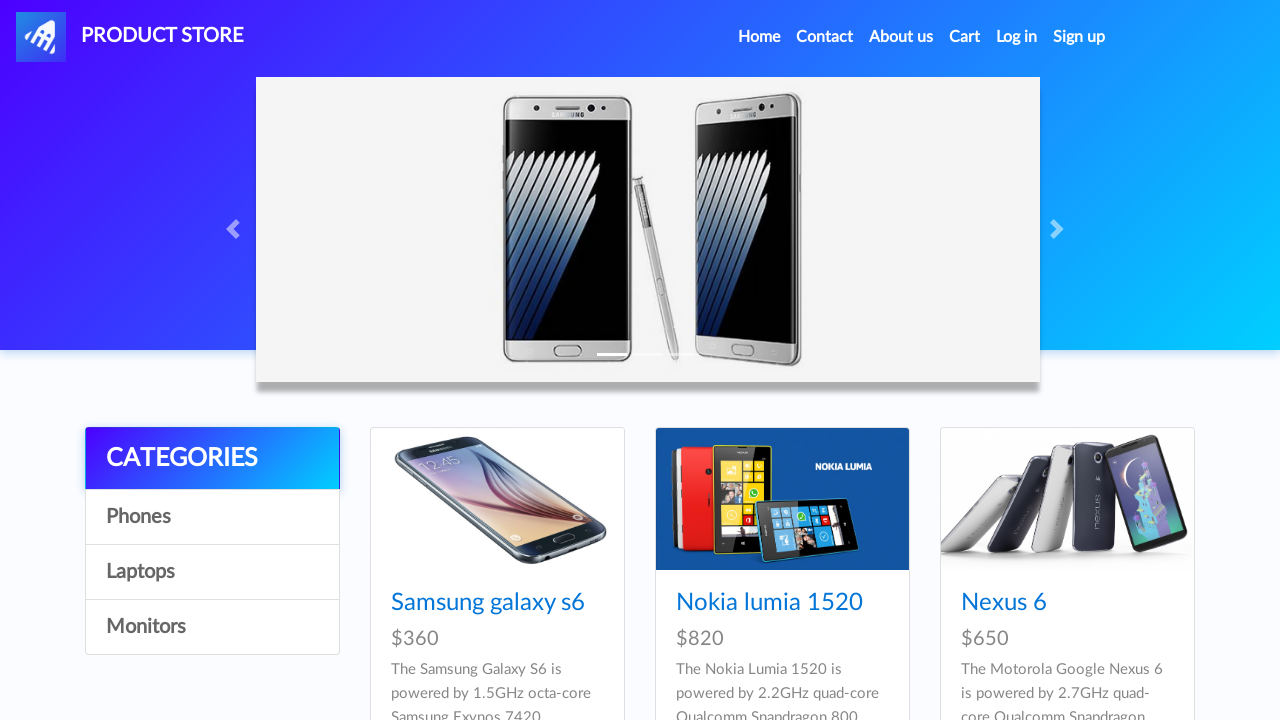

Clicked on Phones category at (212, 517) on text=Phones
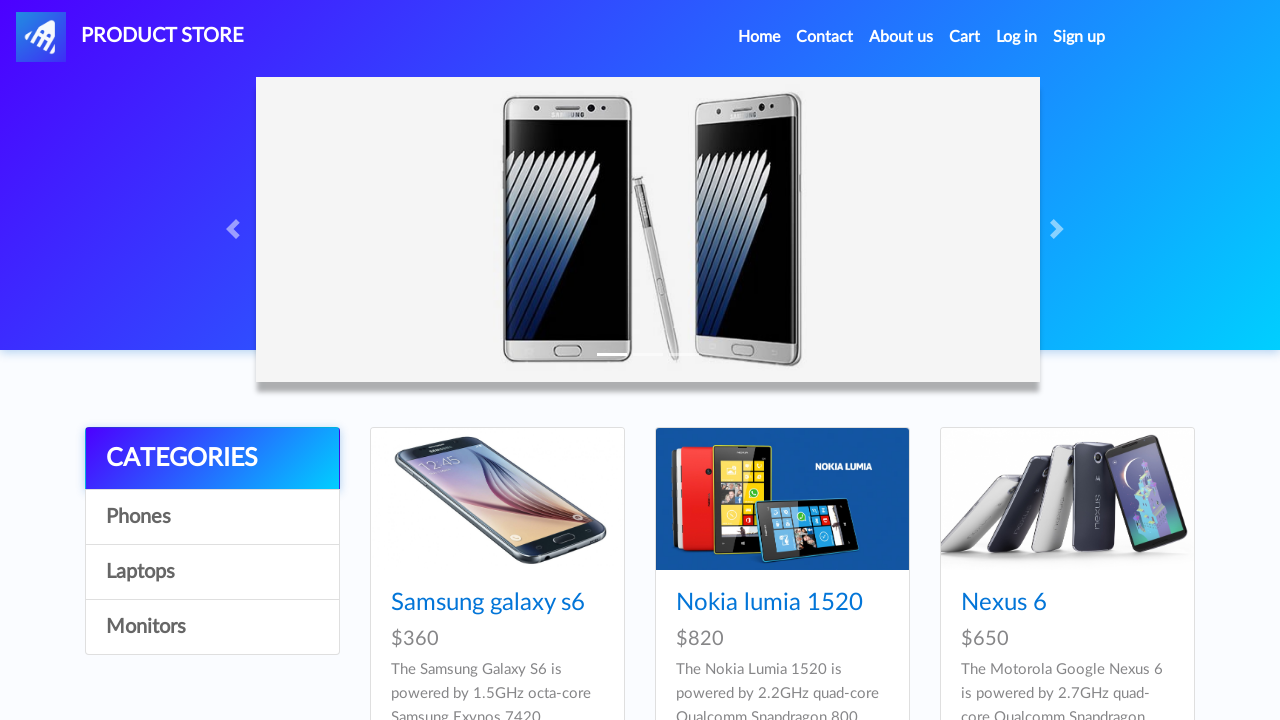

Clicked on Phones category again at (212, 517) on text=Phones
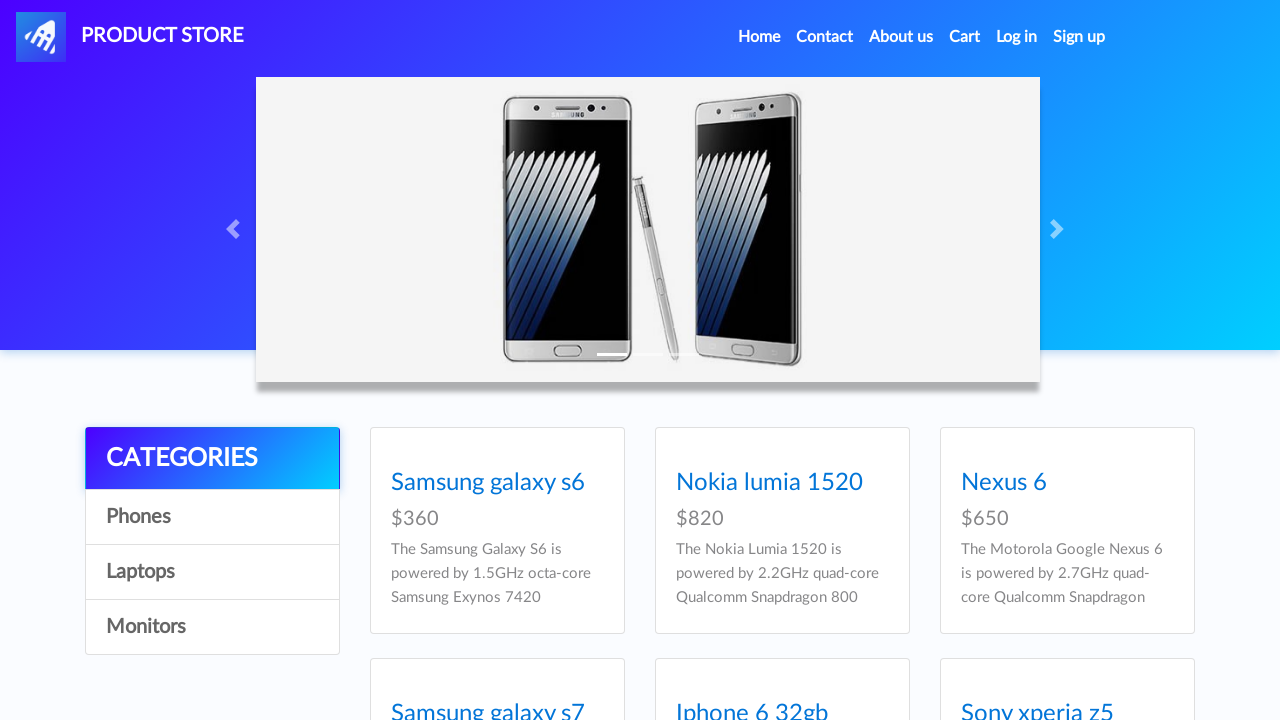

Clicked on Samsung Galaxy S6 product at (488, 603) on a.hrefch >> internal:has-text="Samsung galaxy s6"i
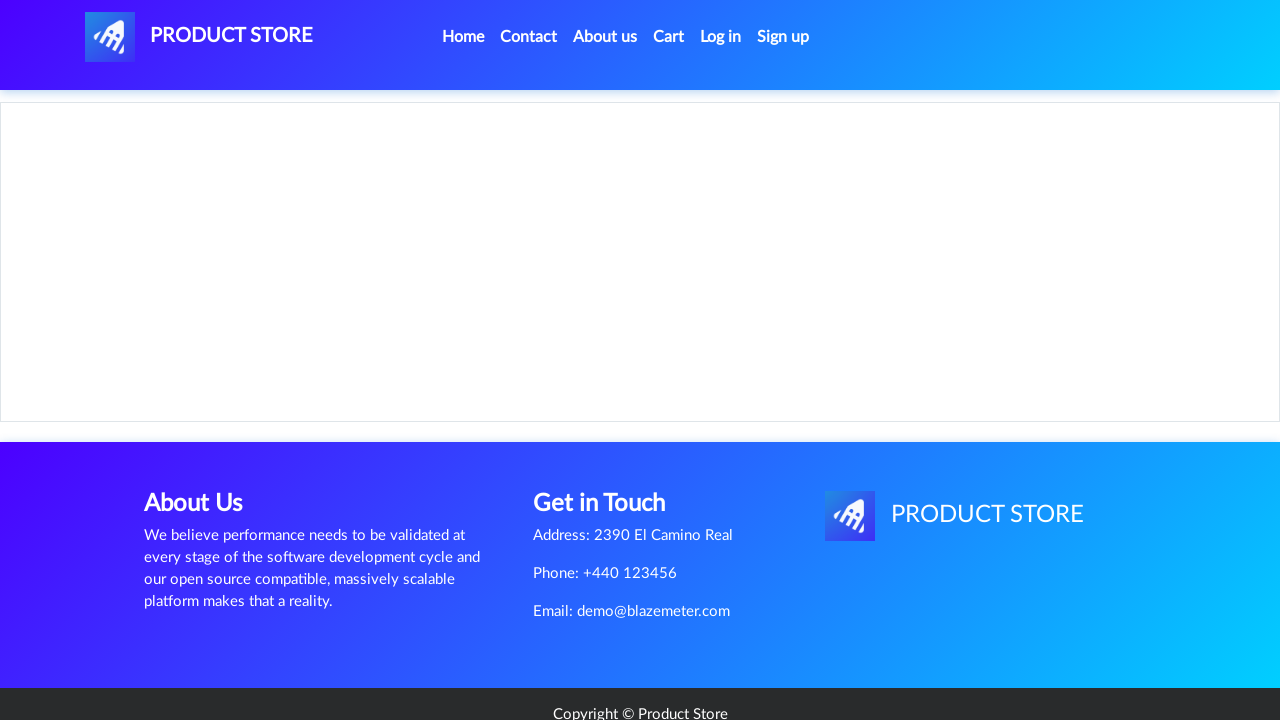

Product page loaded - Samsung Galaxy S6 heading visible
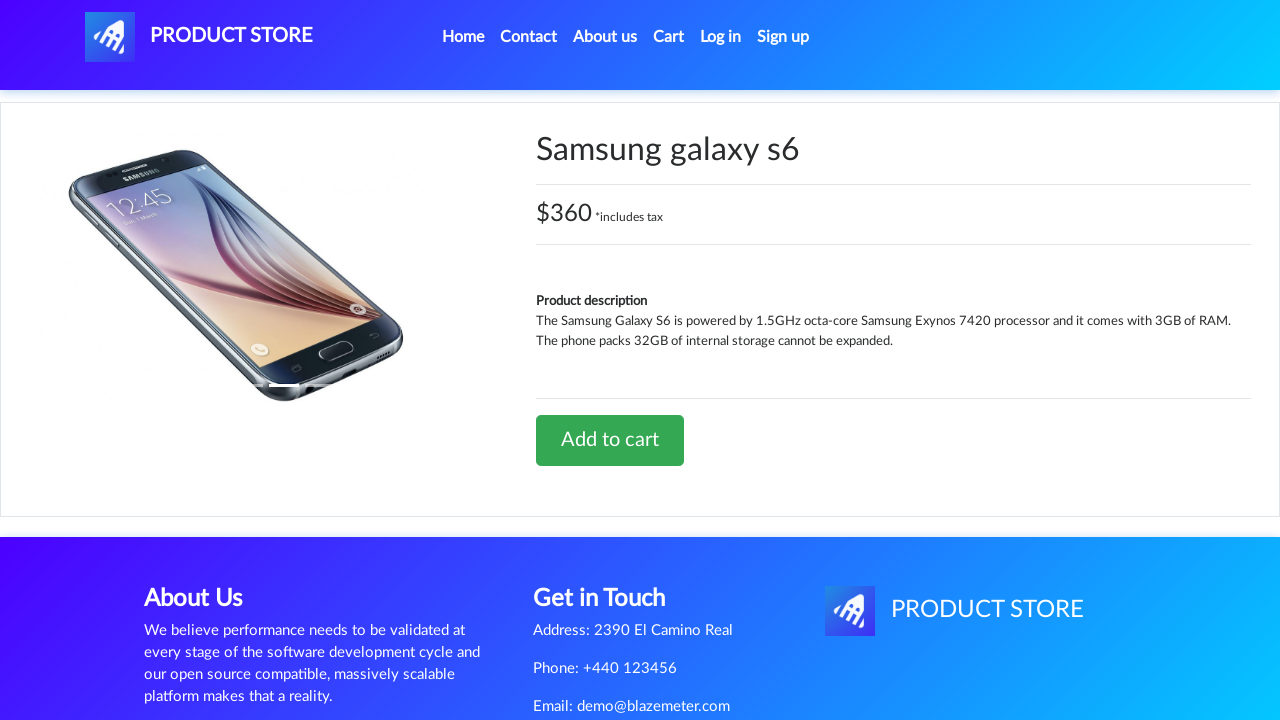

Add to cart button appeared
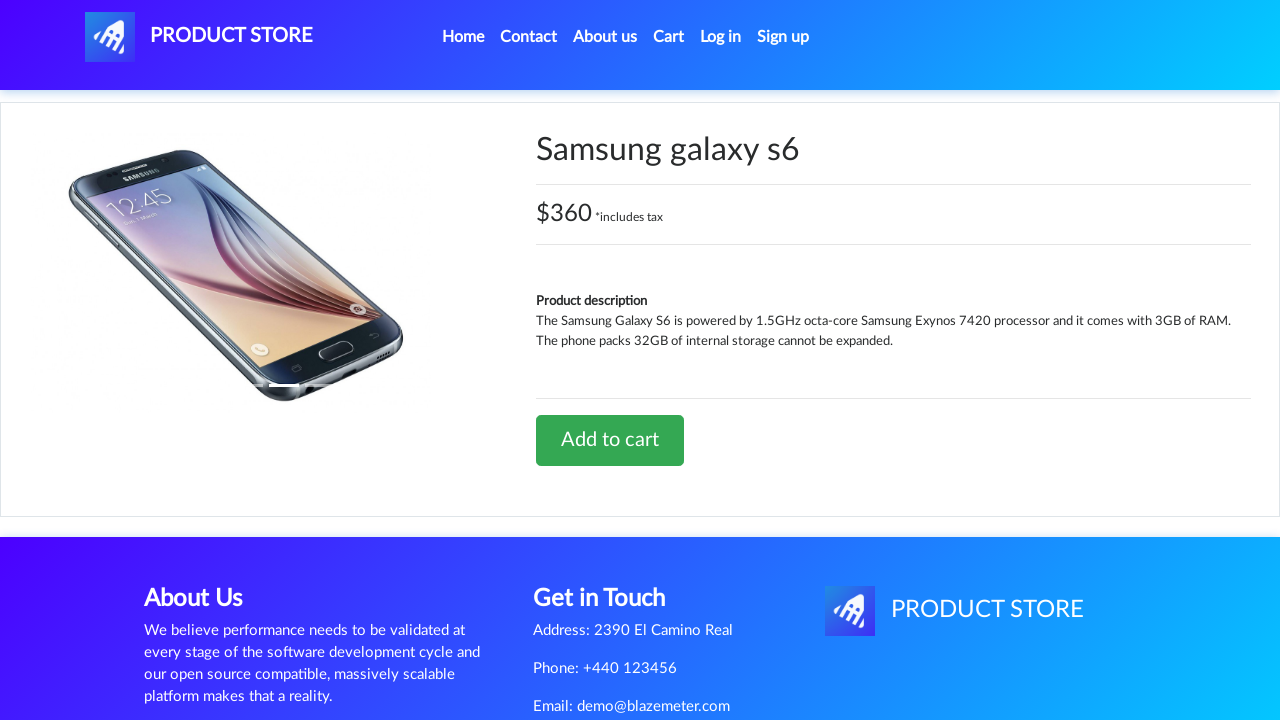

Clicked Add to cart button at (610, 440) on internal:text="Add to cart"i
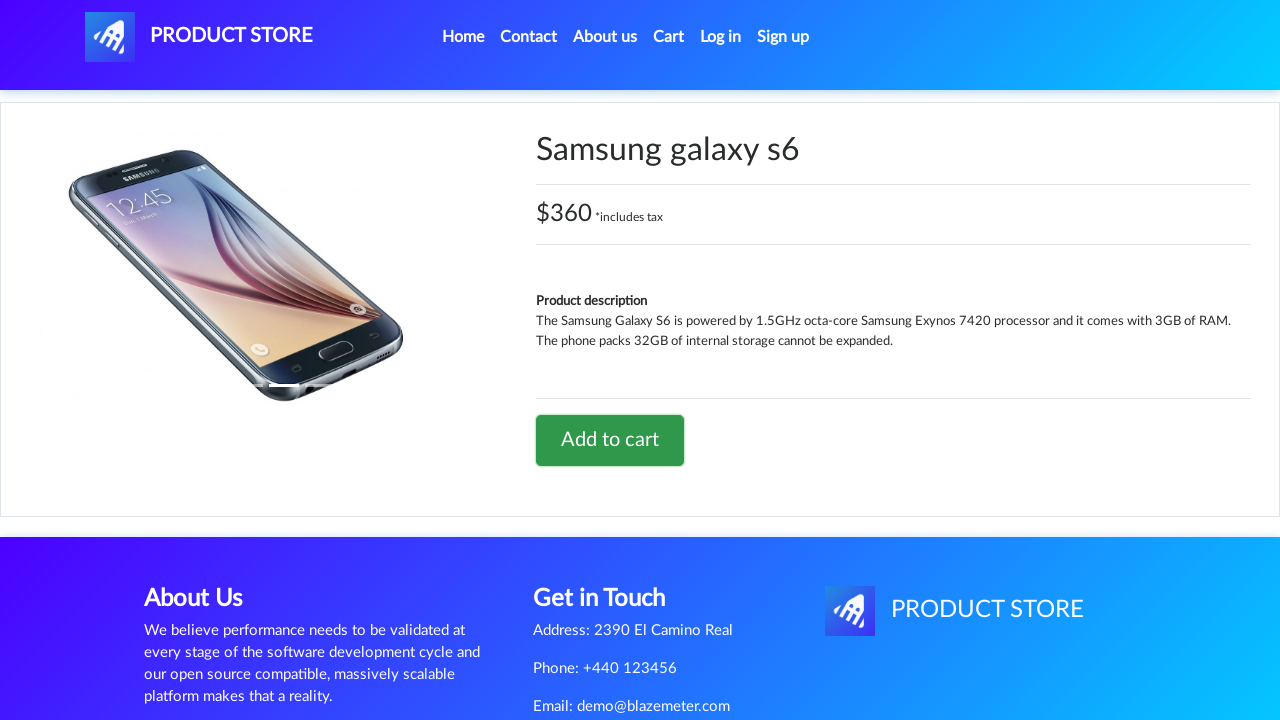

Clicked on Cart navigation link at (669, 37) on a.nav-link >> internal:has-text="Cart"i
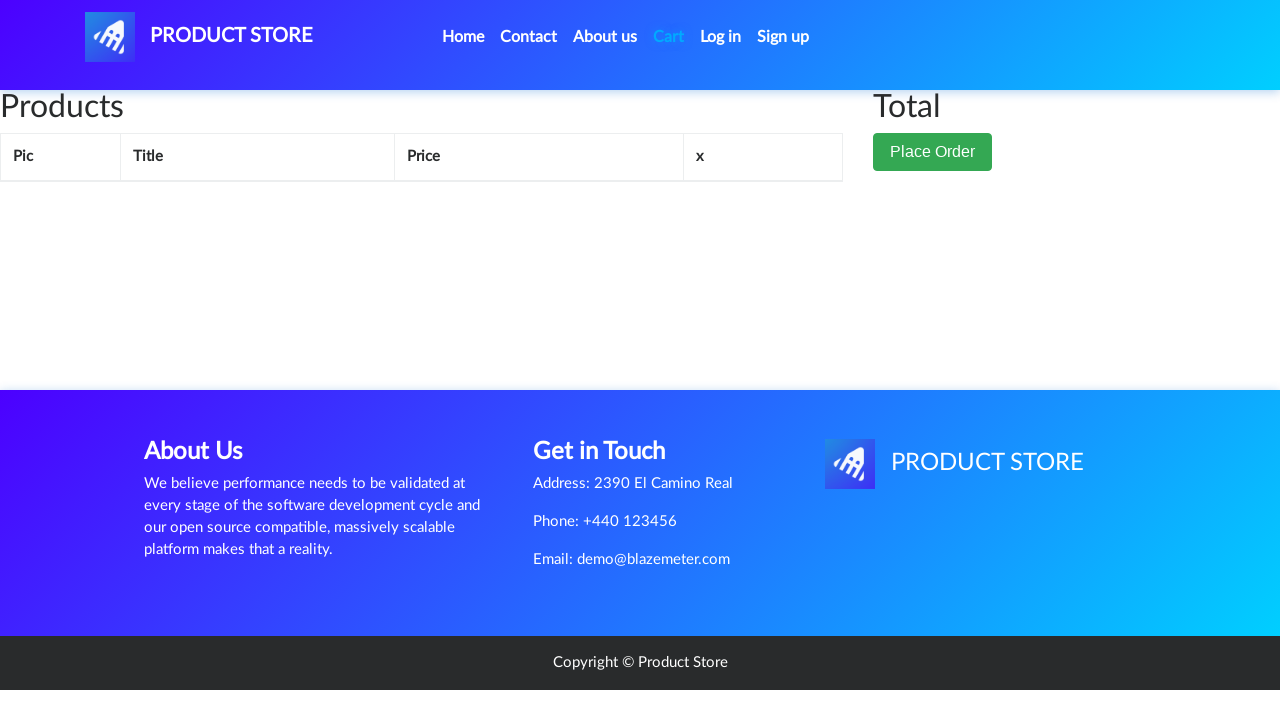

Navigated to cart page
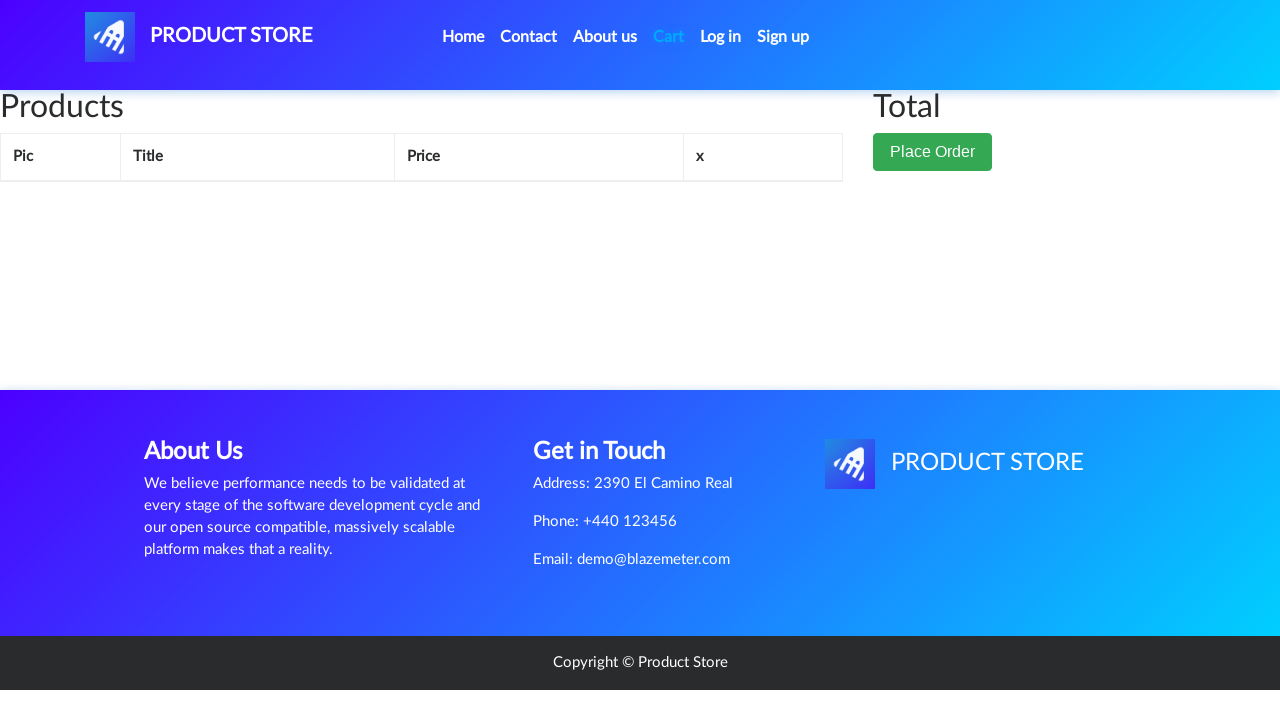

Samsung Galaxy S6 product visible in cart
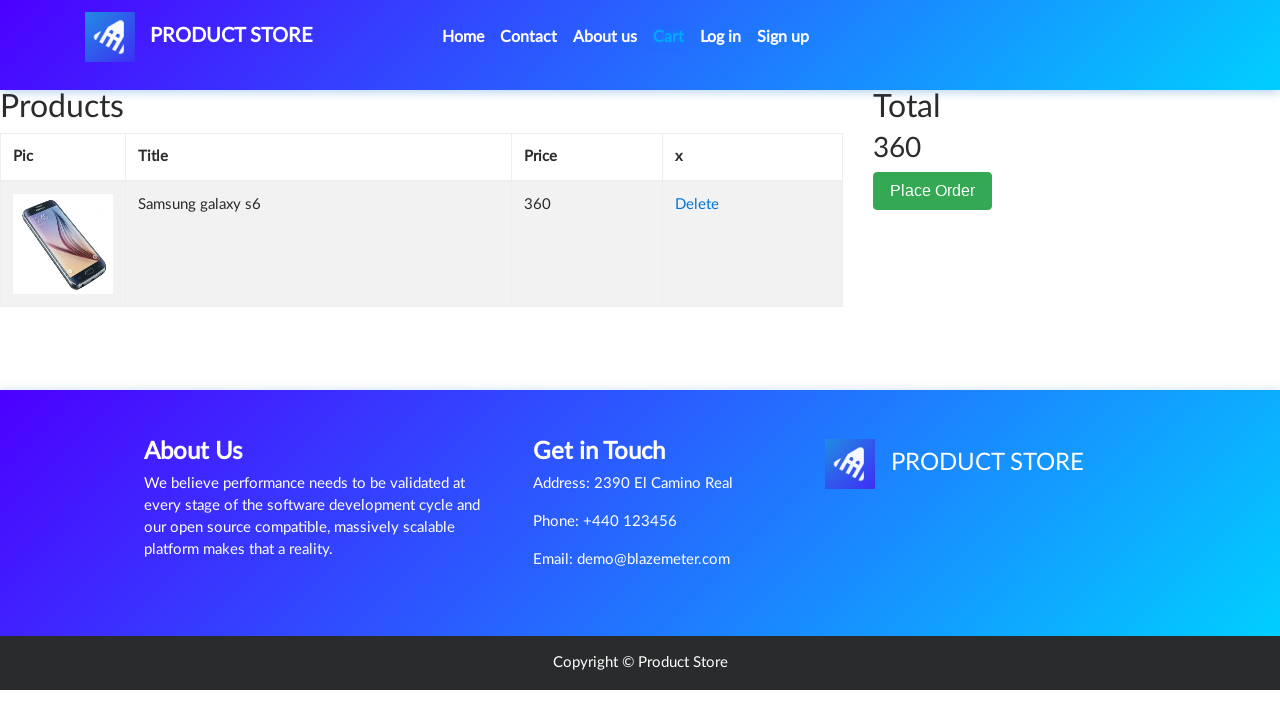

Clicked Delete button to remove item from cart at (697, 205) on internal:text="Delete"i
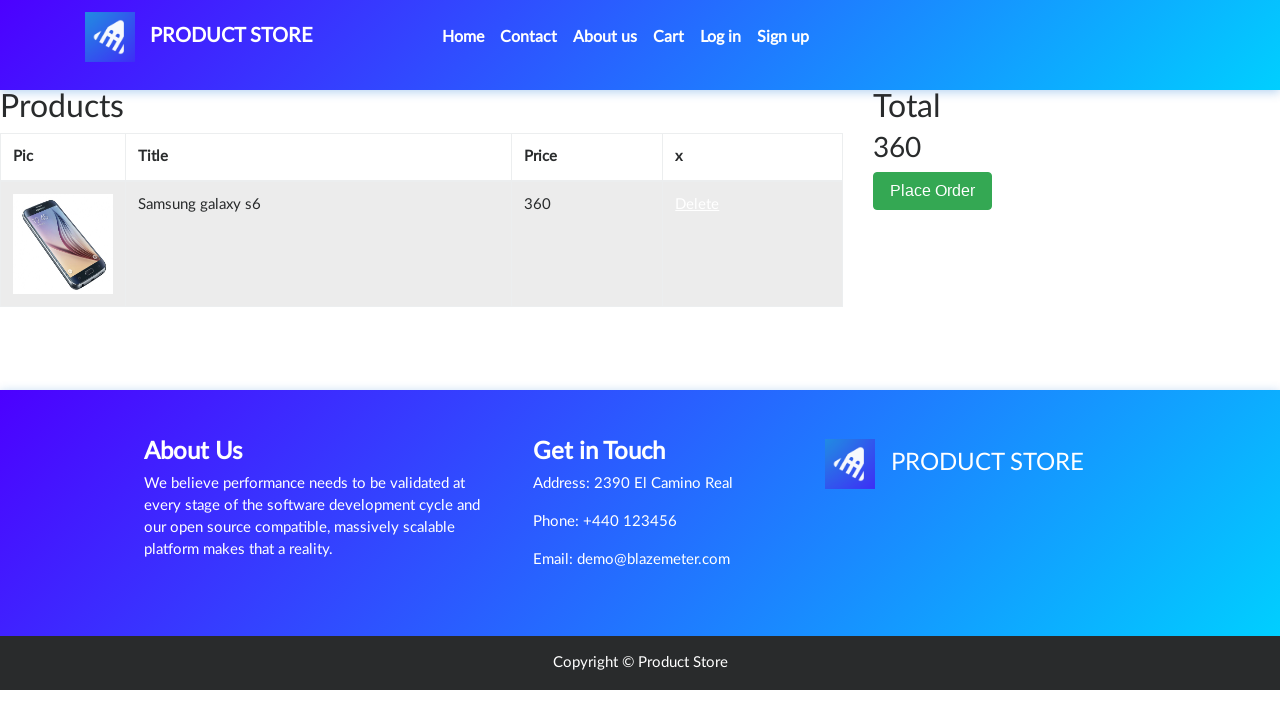

Waited for item deletion to complete
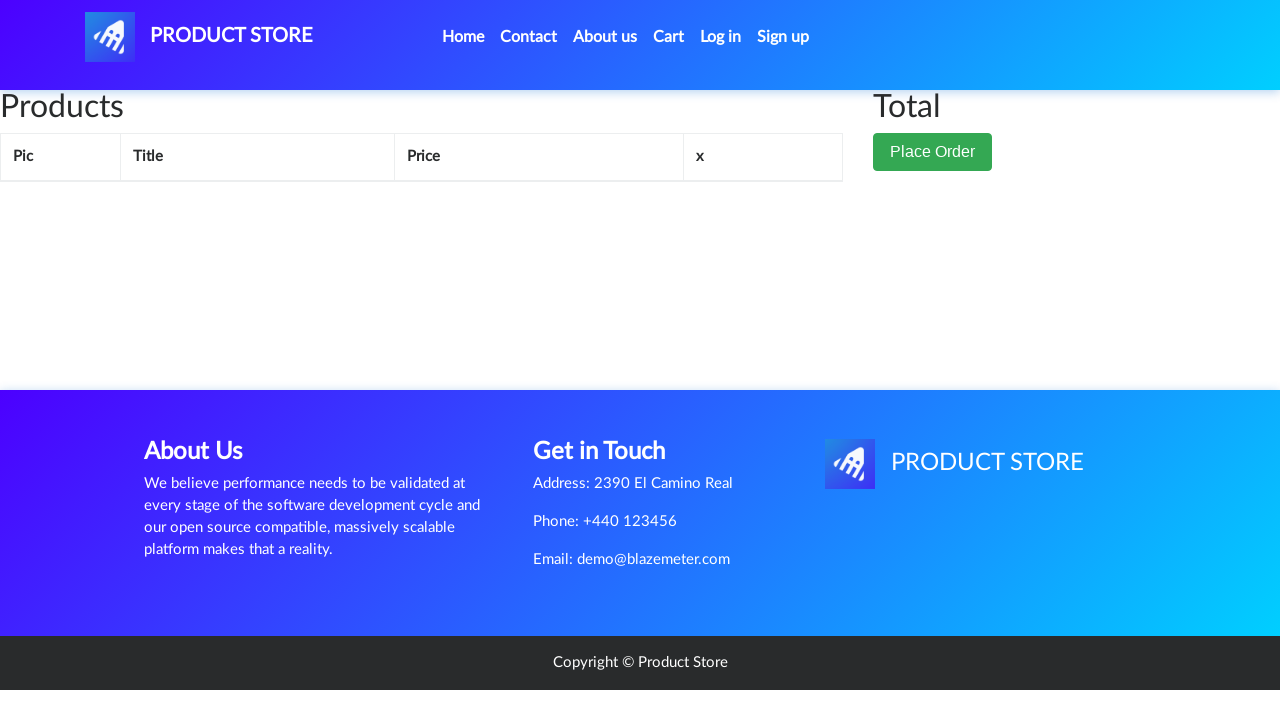

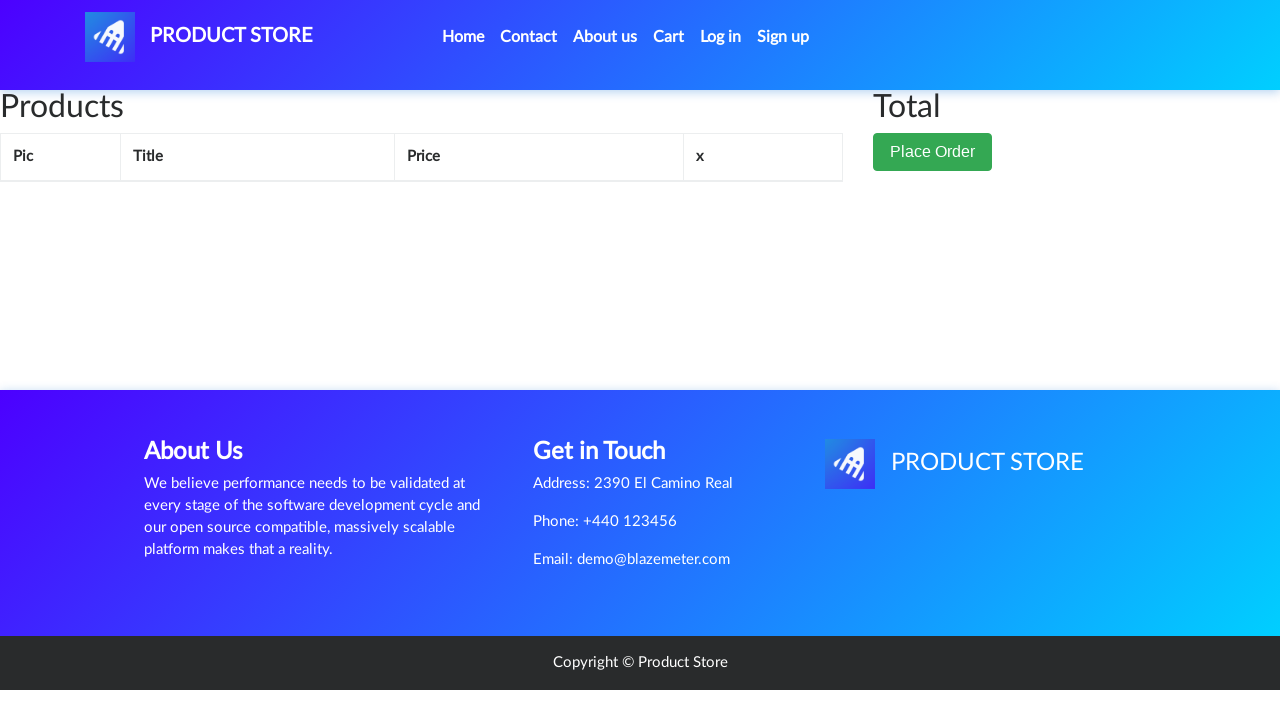